Tests navigation and search functionality on the IT Bootcamp website by clicking various menu items, navigating through browser history, and performing a search

Starting URL: https://itbootcamp.rs/

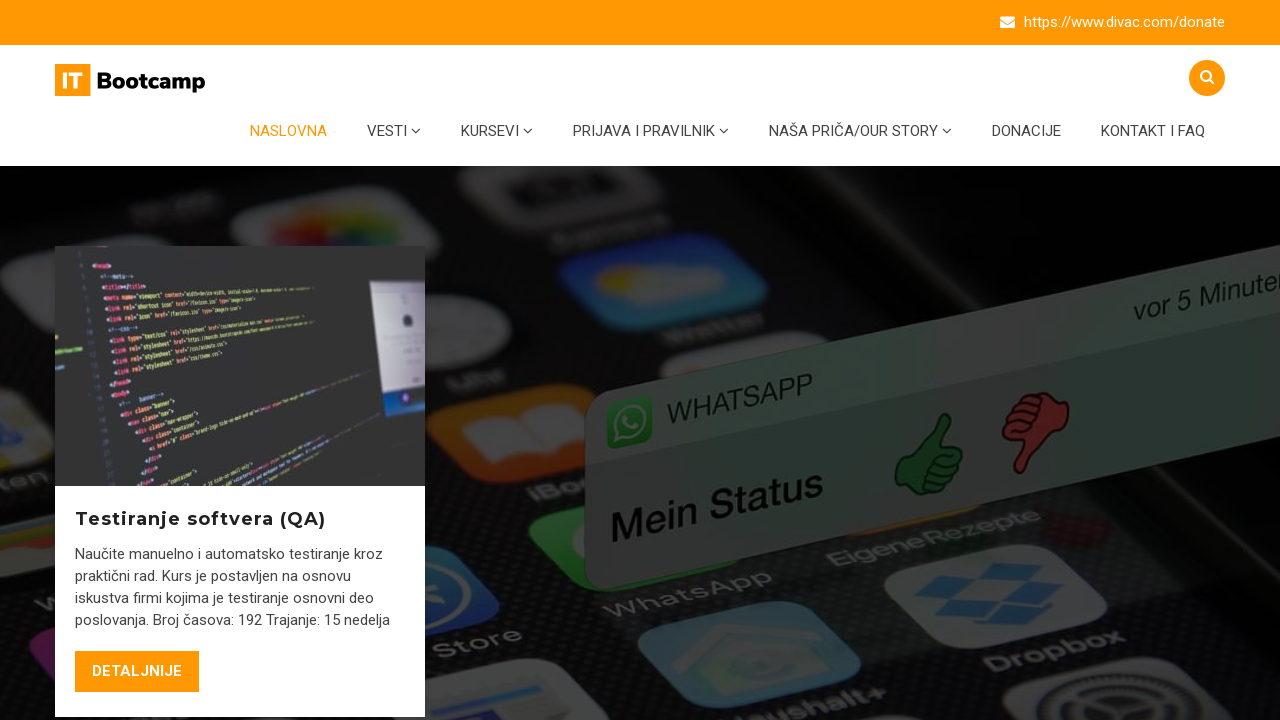

Clicked on Contact menu item at (1153, 131) on xpath=//*[@id="menu-item-4141"]/a
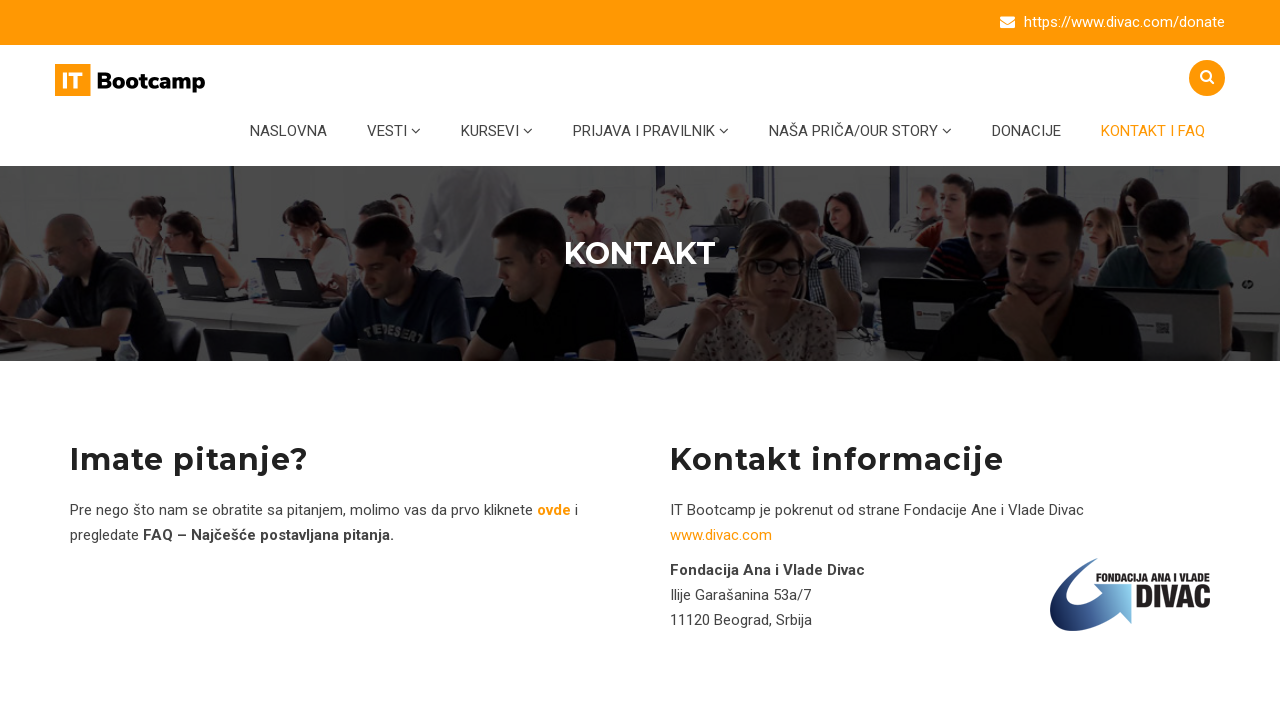

Navigated to IT Bootcamp home page
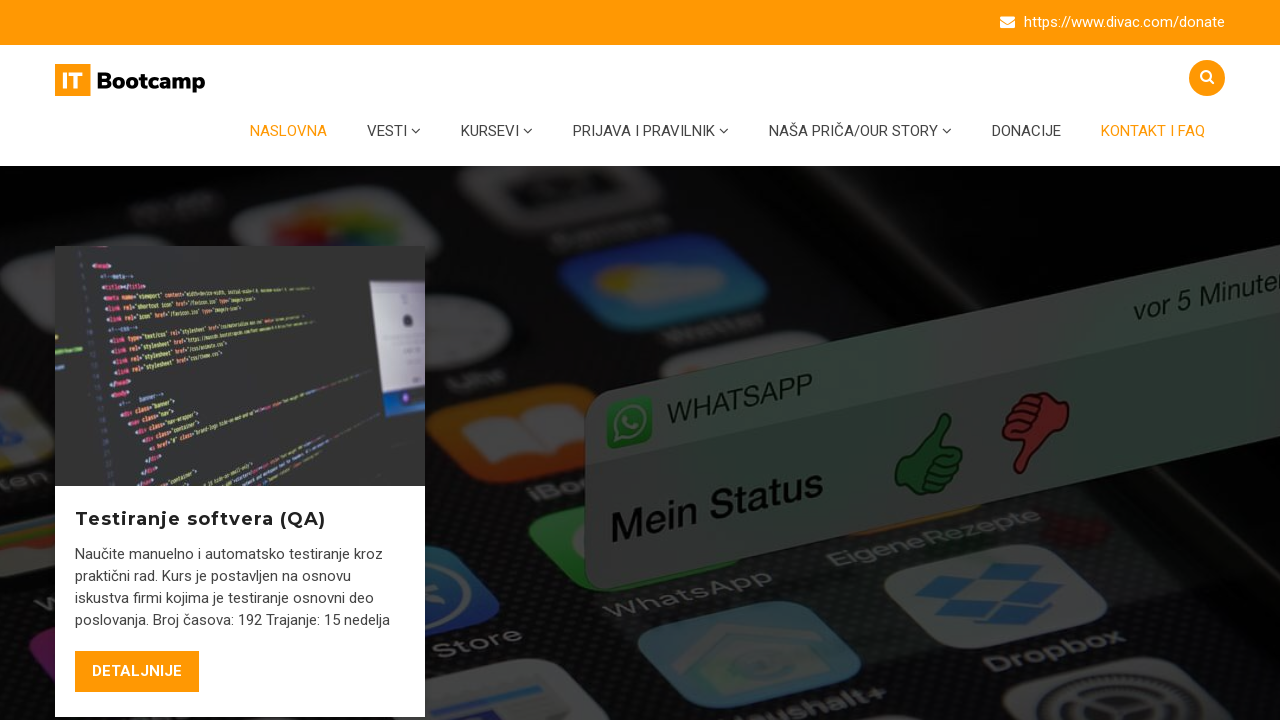

Clicked on Donations menu item at (1026, 131) on xpath=//*[@id="menu-item-6402"]/a
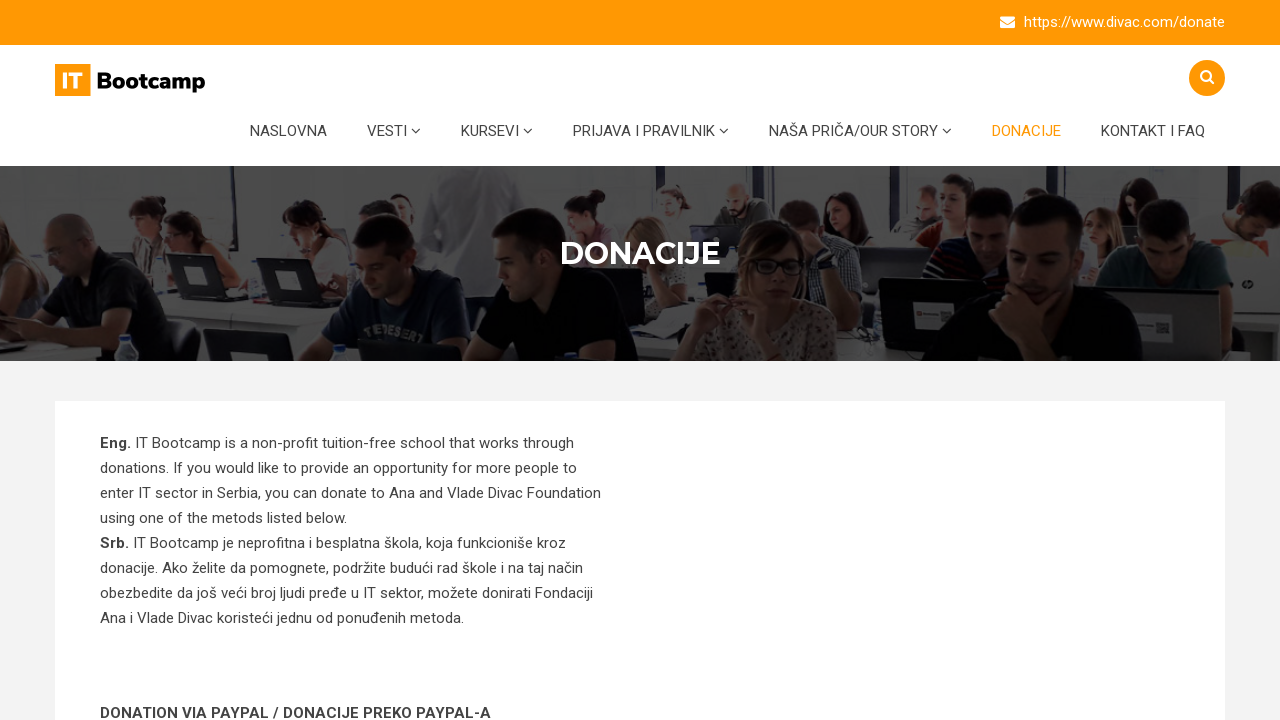

Navigated back using browser history
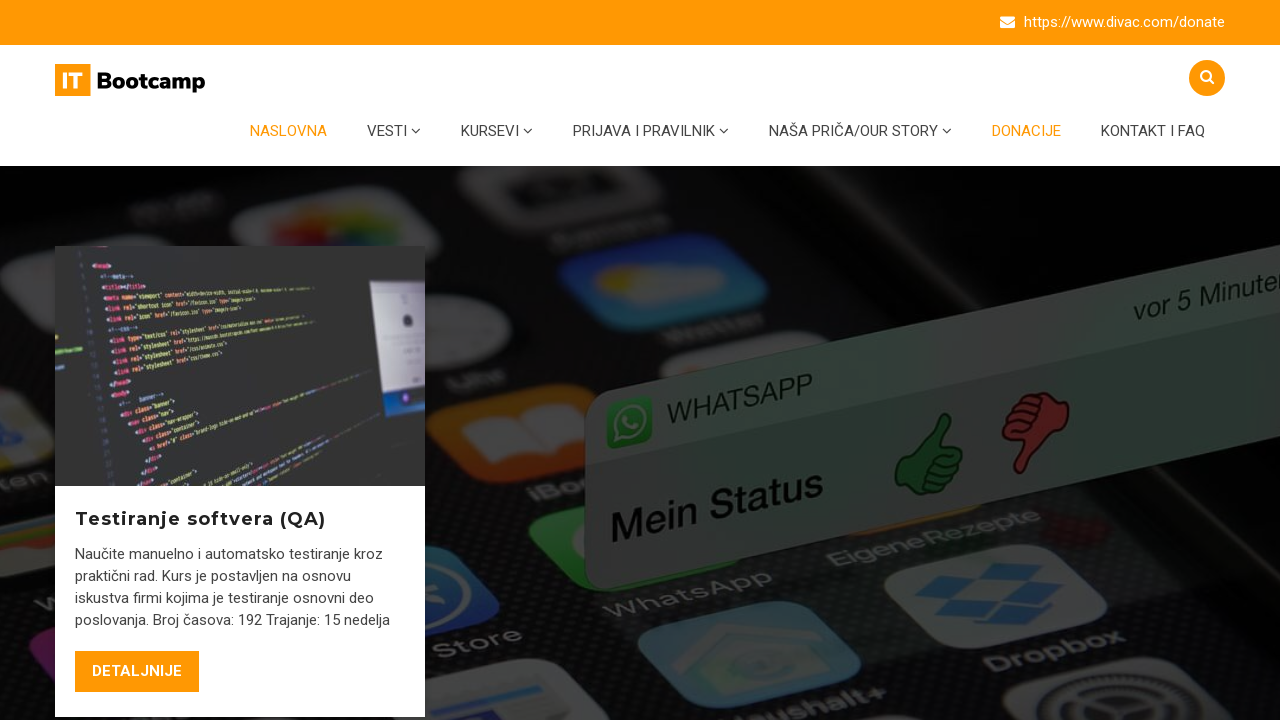

Navigated forward using browser history
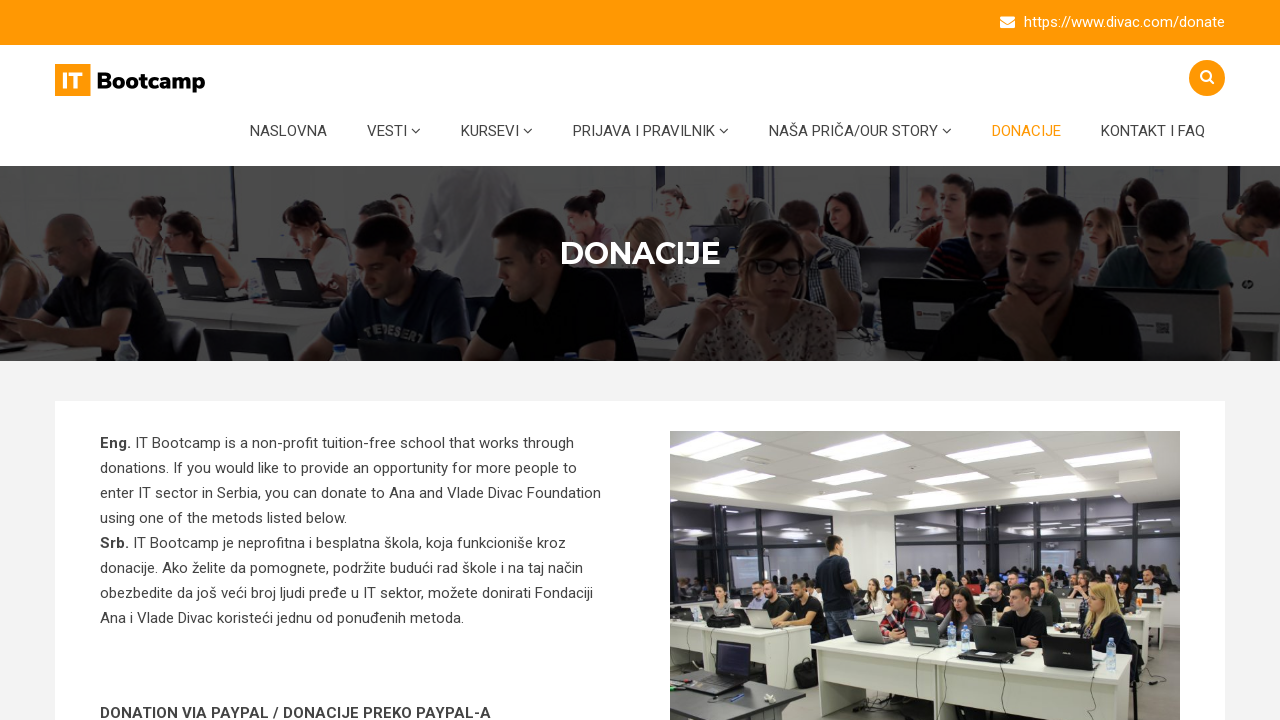

Reloaded the current page
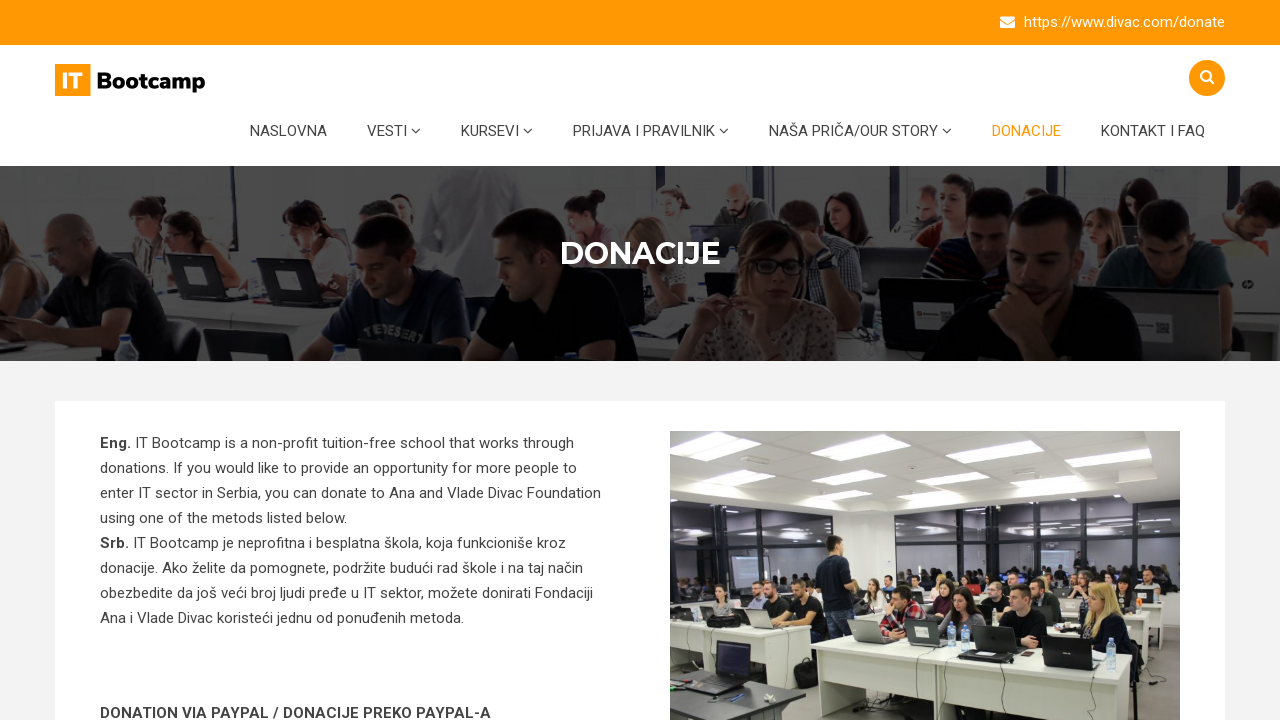

Clicked on Search icon at (1207, 78) on xpath=//*[@id="masthead"]/div[2]/div/div/div[2]/a
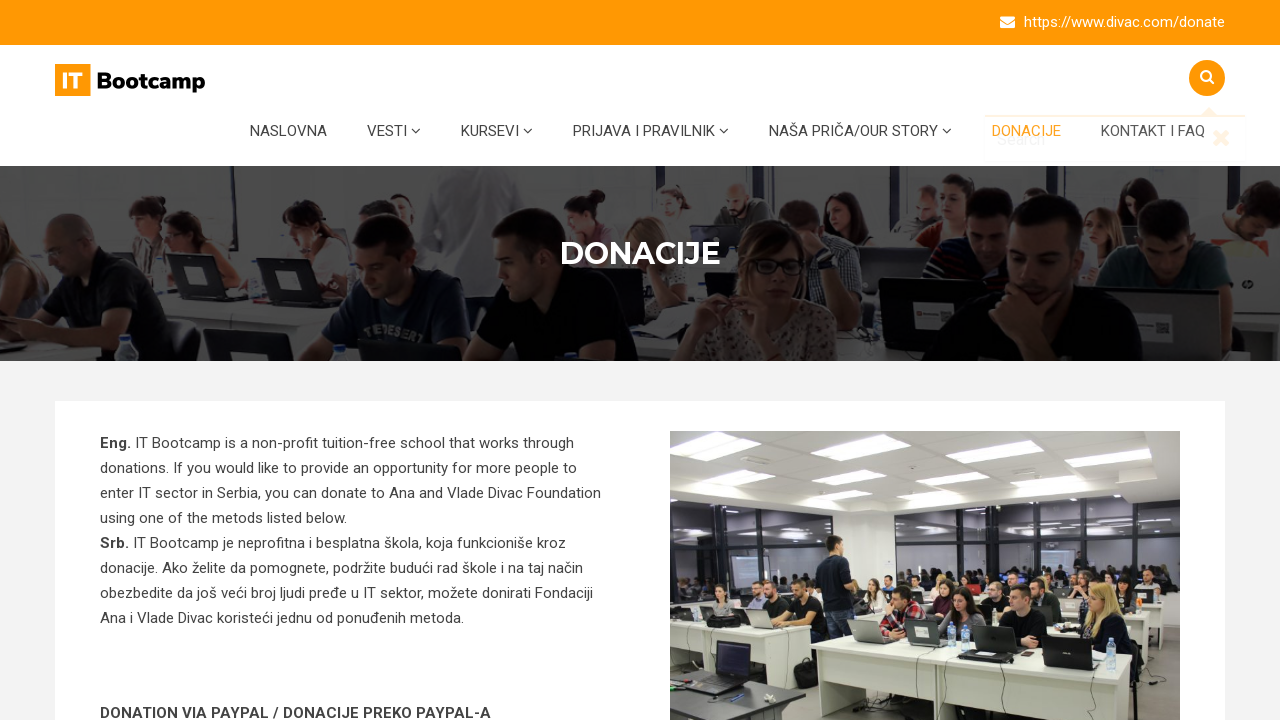

Clicked on search box at (1115, 138) on xpath=//*[@id="masthead"]/div[2]/div/div/form/div/div/input
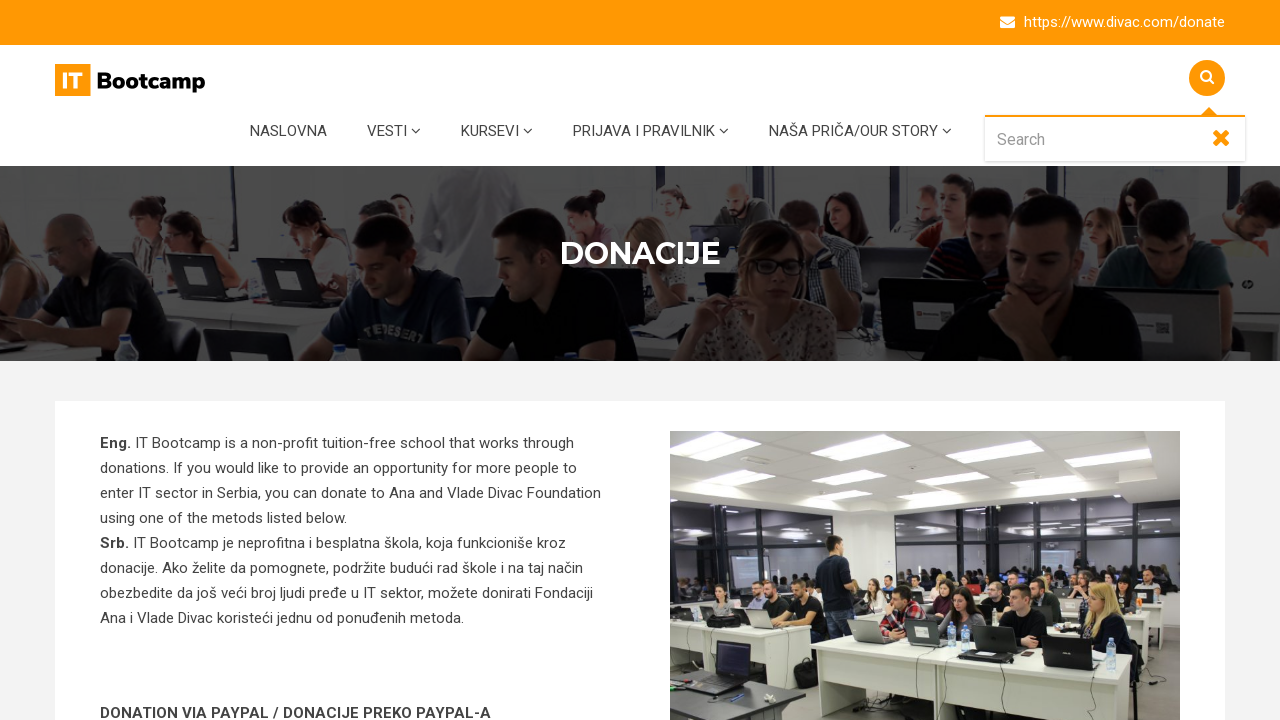

Filled search box with 'Testiranje' on xpath=//*[@id="masthead"]/div[2]/div/div/form/div/div/input
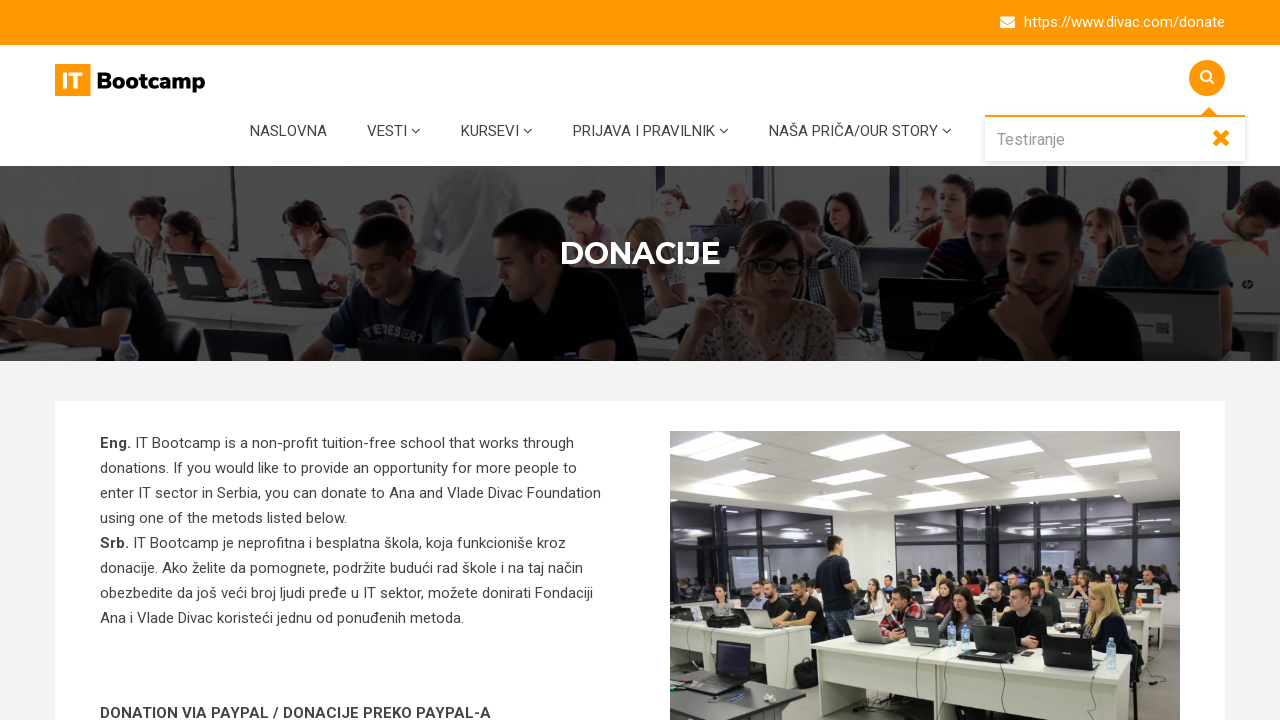

Submitted search by pressing Enter on xpath=//*[@id="masthead"]/div[2]/div/div/form/div/div/input
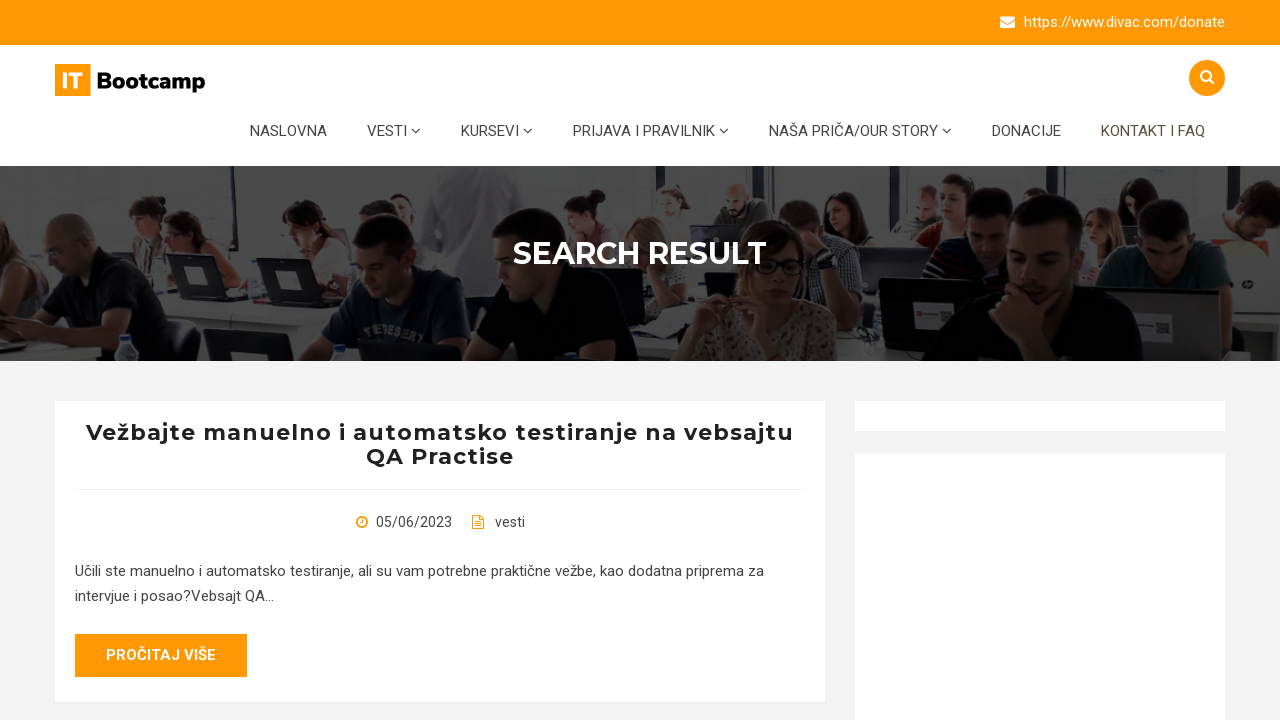

Waited for search results to load
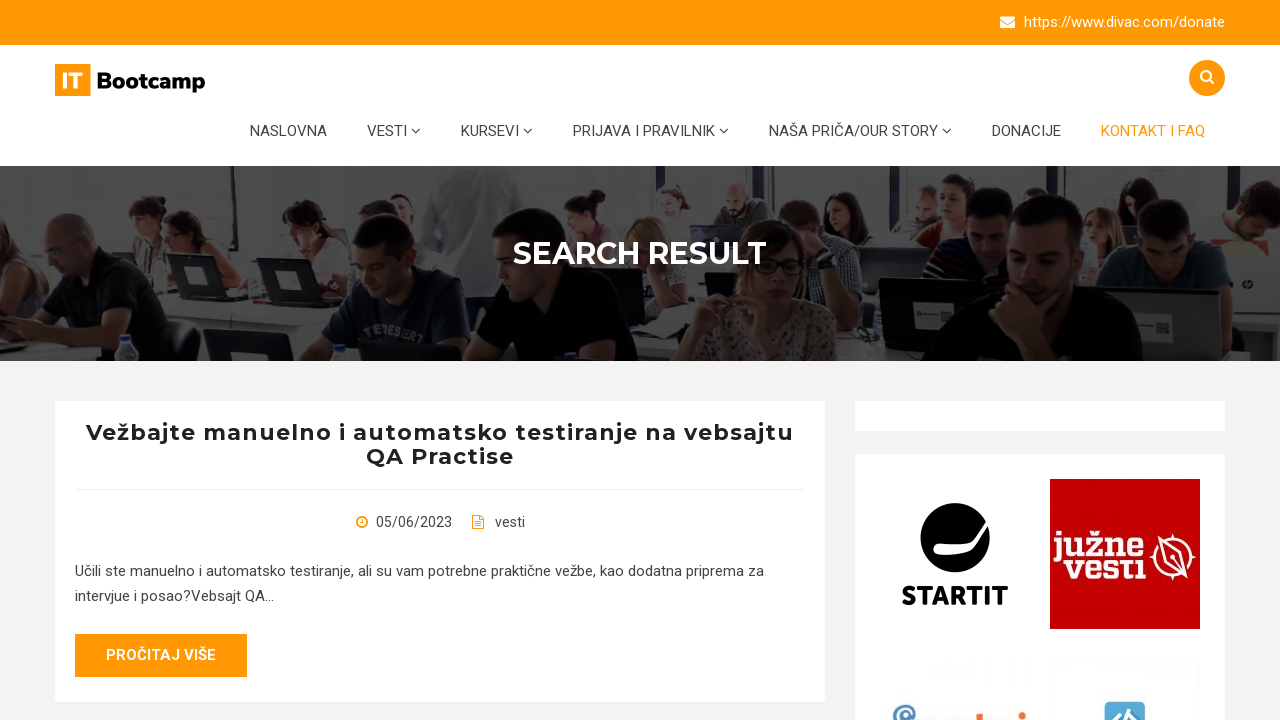

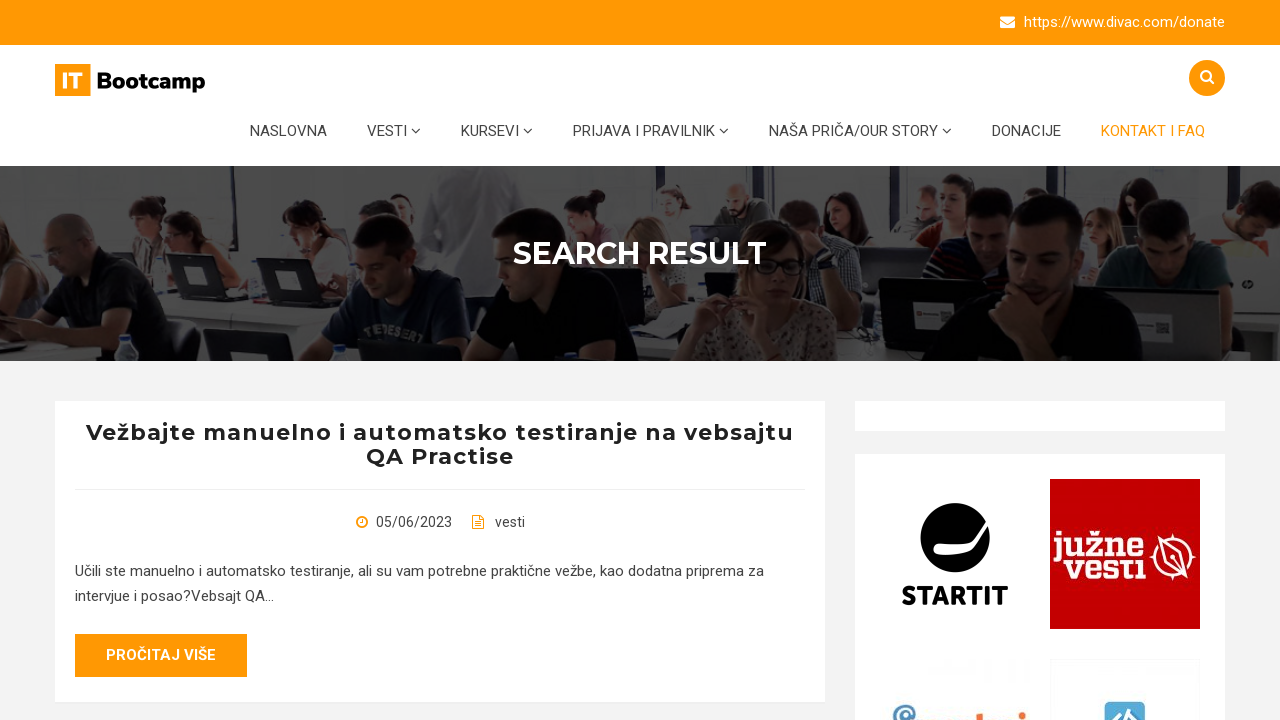